Tests checkbox and radio button selection state by clicking elements and toggling selection

Starting URL: http://automationfc.github.io/basic-form/index.html

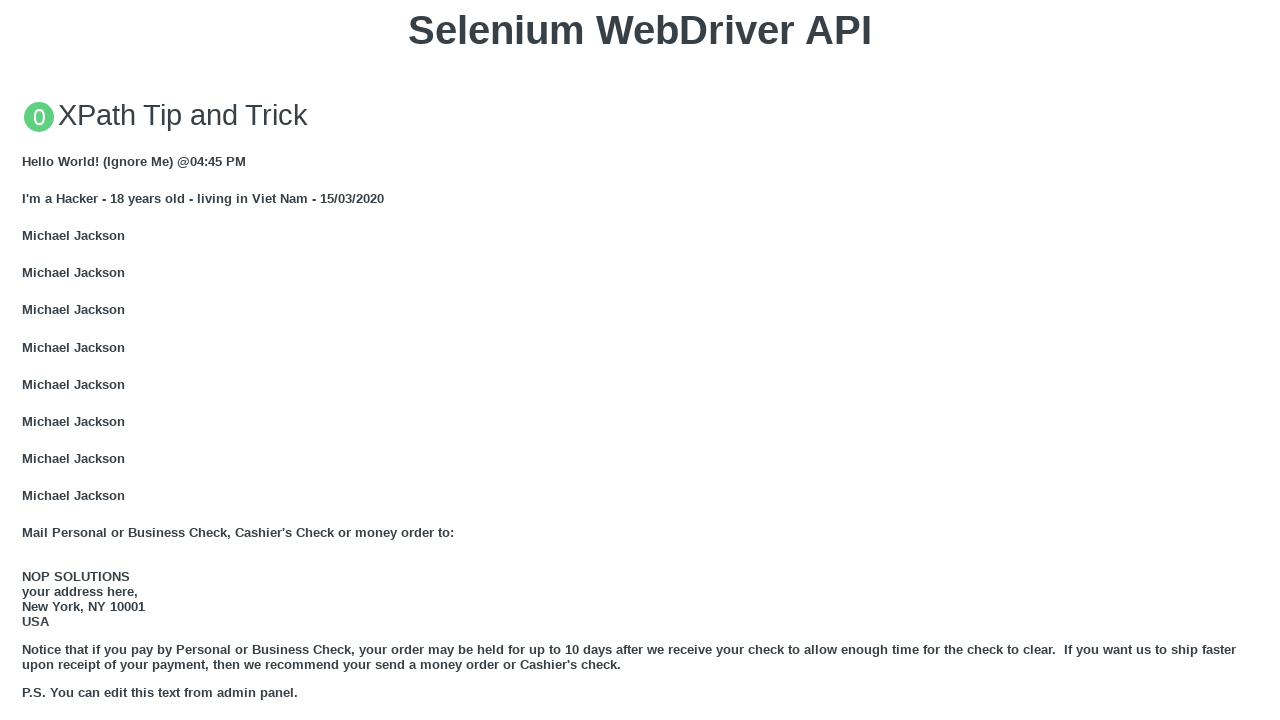

Clicked 'Under 18' radio button at (28, 360) on input#under_18
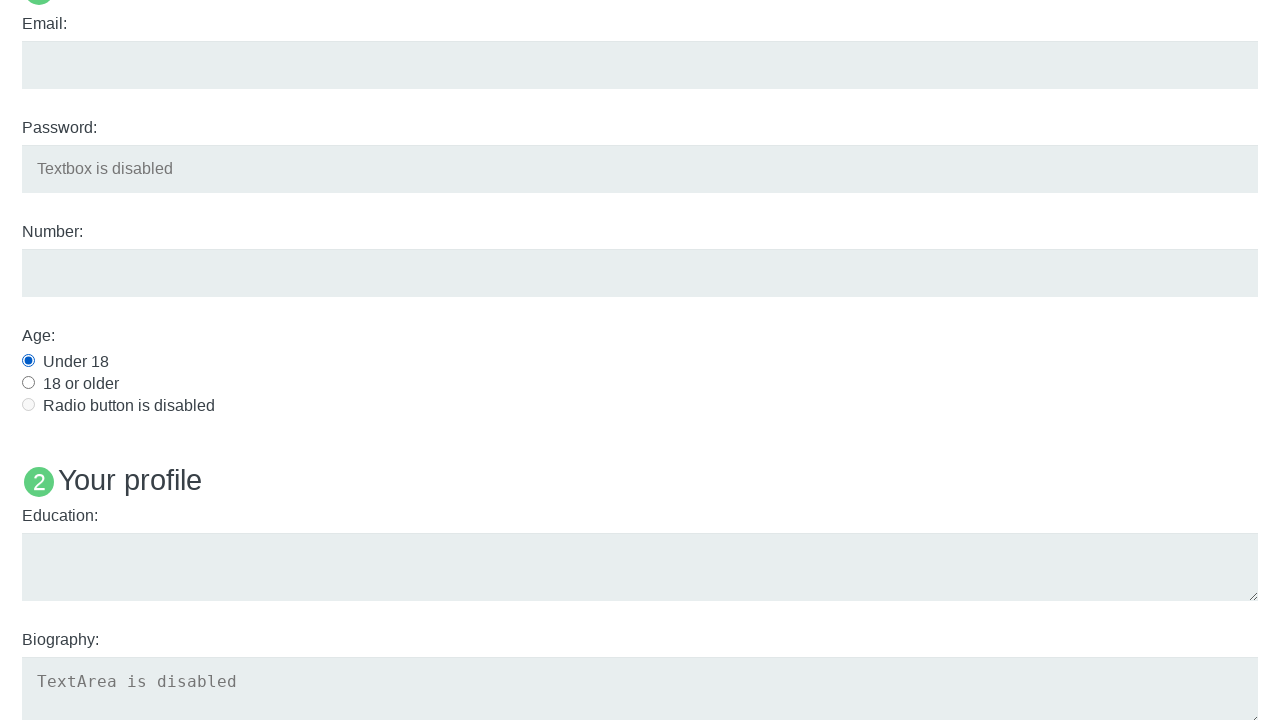

Clicked Java checkbox to select it at (28, 361) on input#java
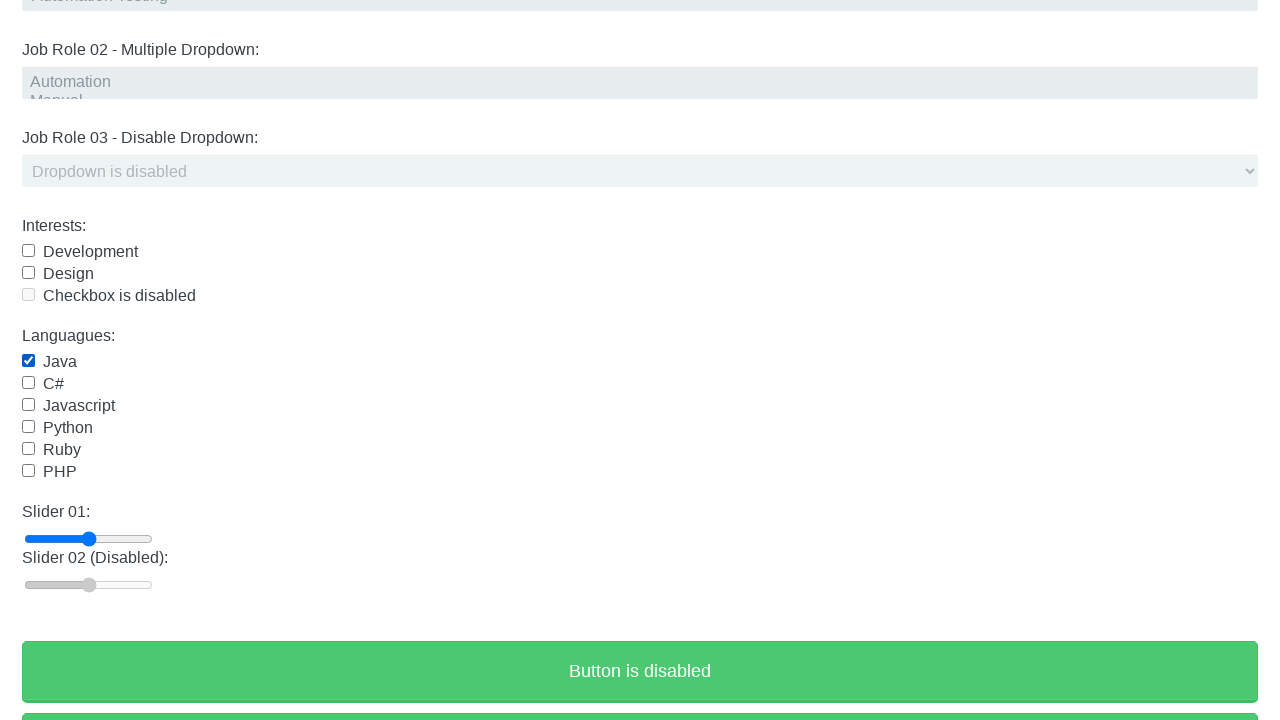

Clicked Java checkbox again to deselect it at (28, 361) on input#java
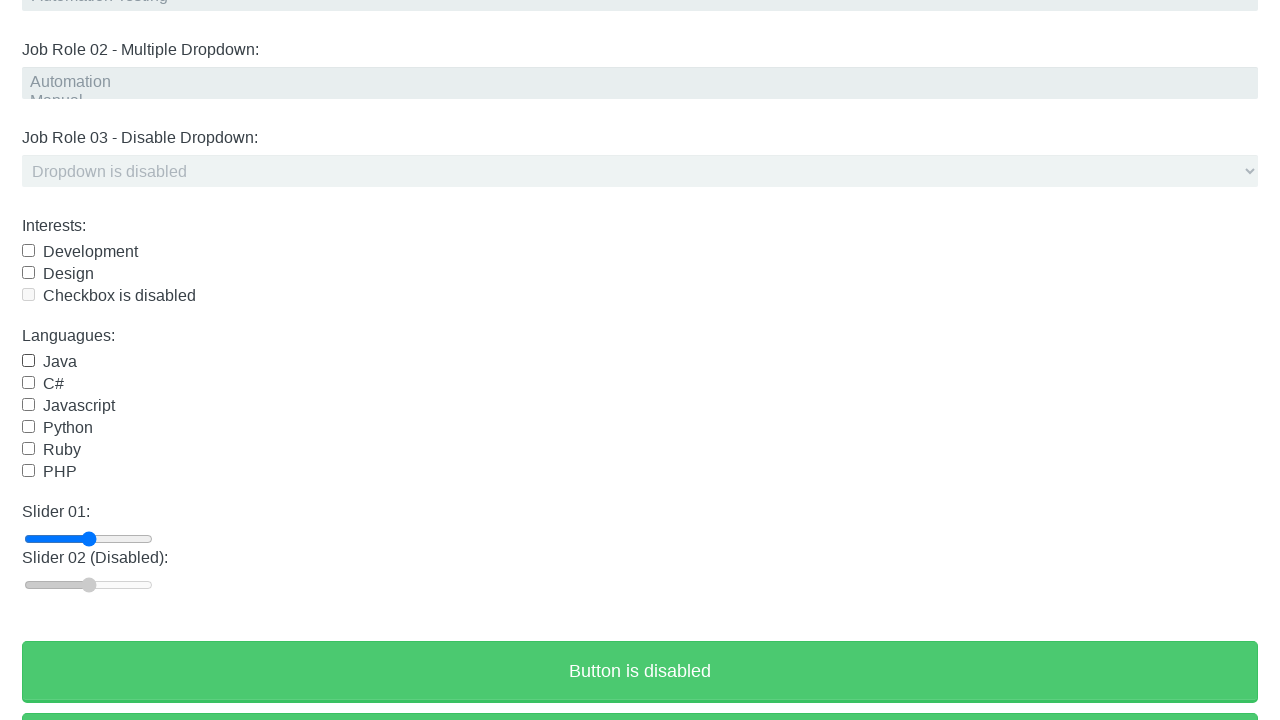

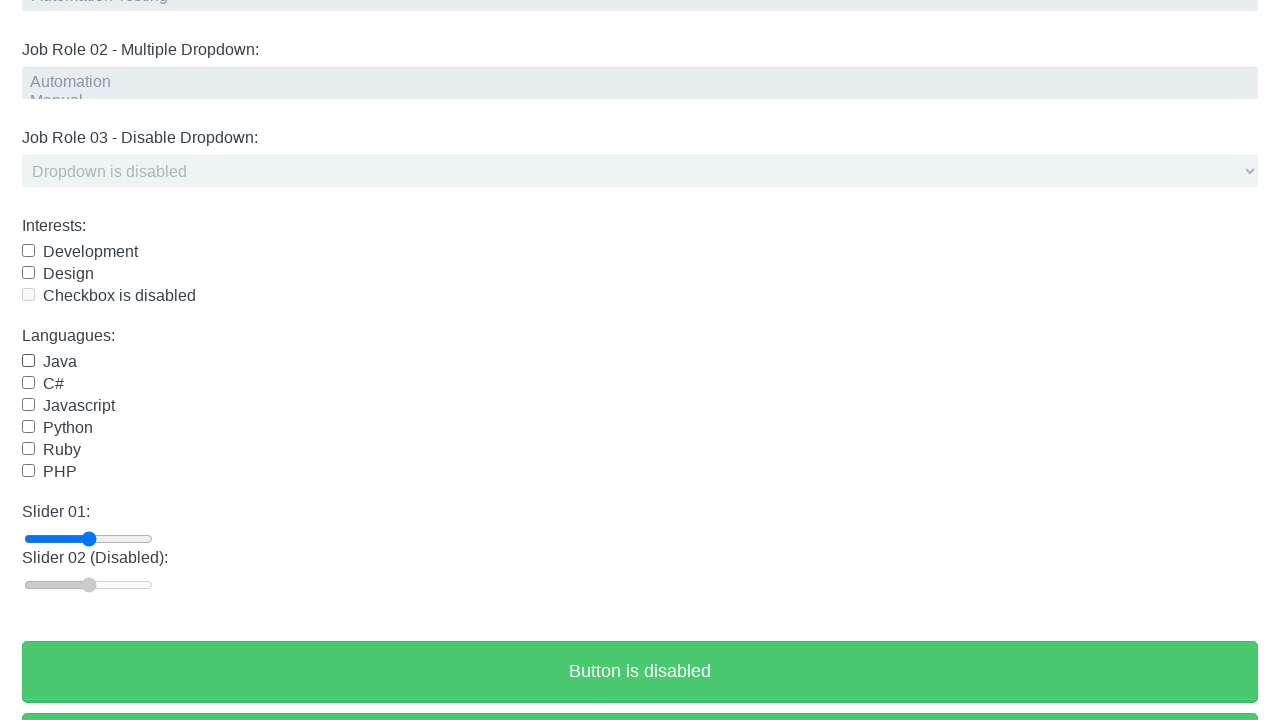